Tests loading functionality by clicking a green button and waiting for the green color element to become visible

Starting URL: https://kristinek.github.io/site/examples/loading_color

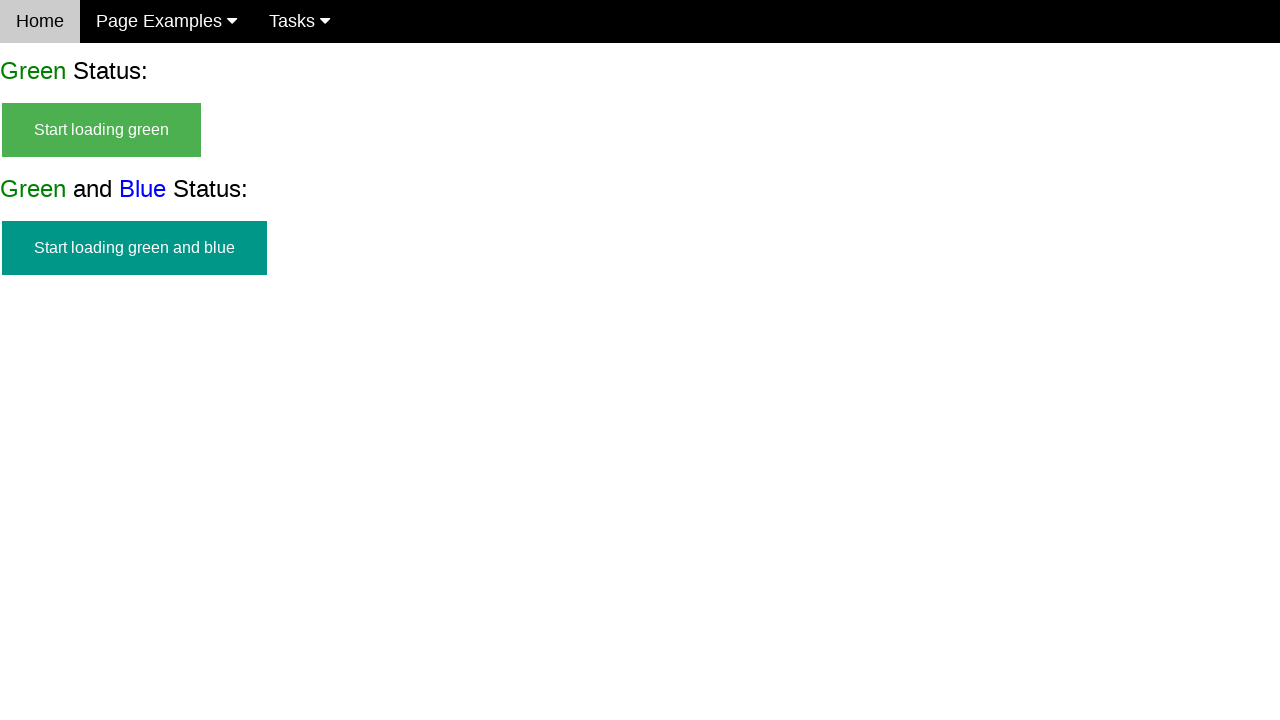

Clicked the green start button at (102, 130) on #start_green
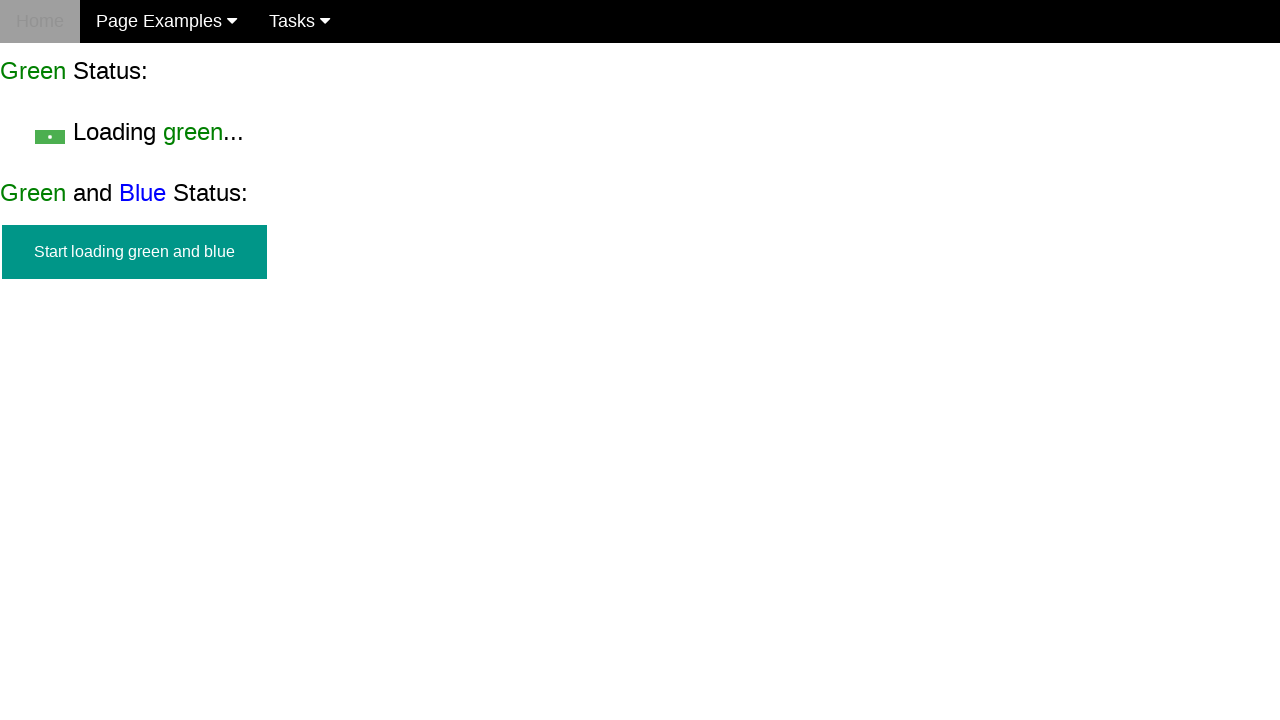

Green finish element became visible after loading
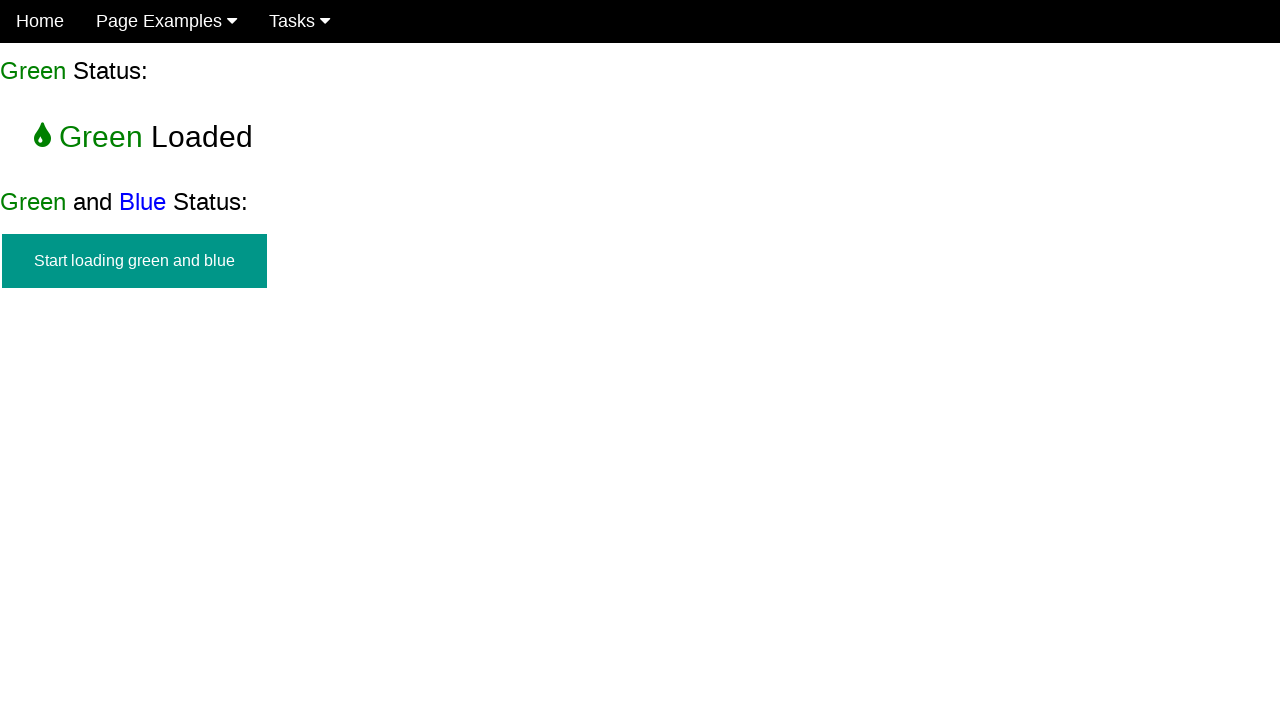

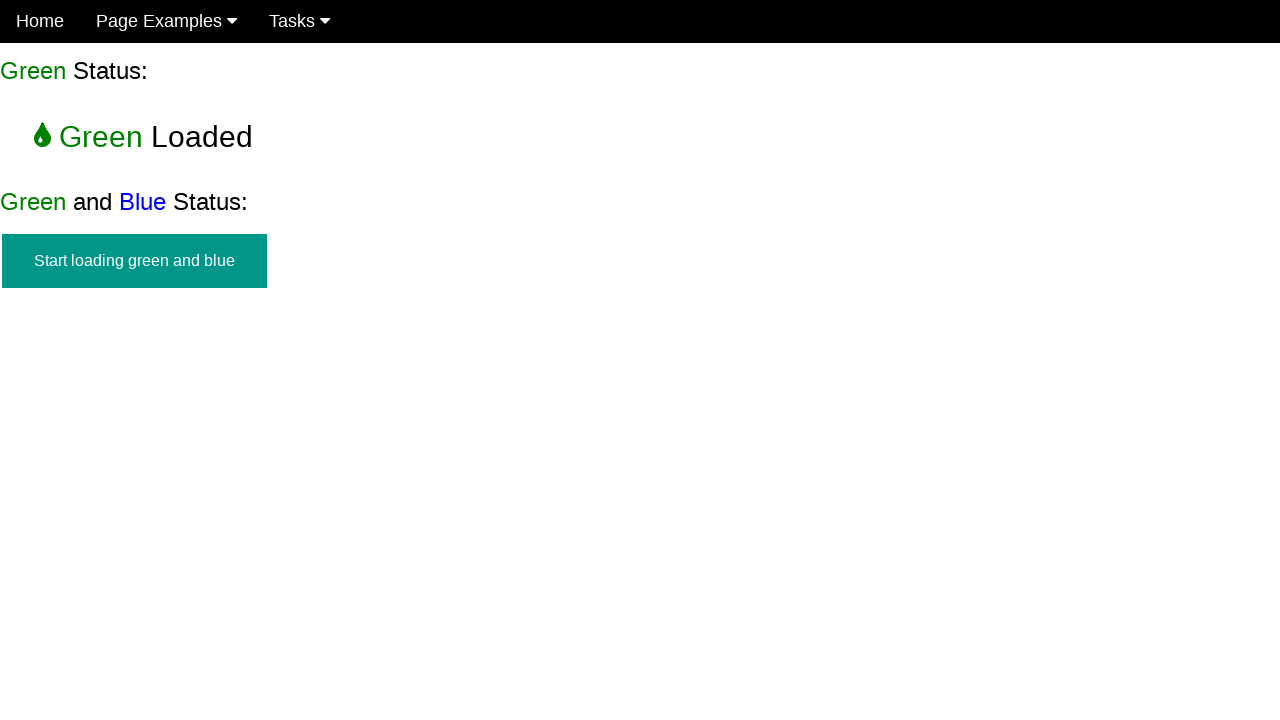